Tests HTML5 drag-and-drop functionality by dragging column A to column B three times in Safari

Starting URL: https://automationfc.github.io/drag-drop-html5/

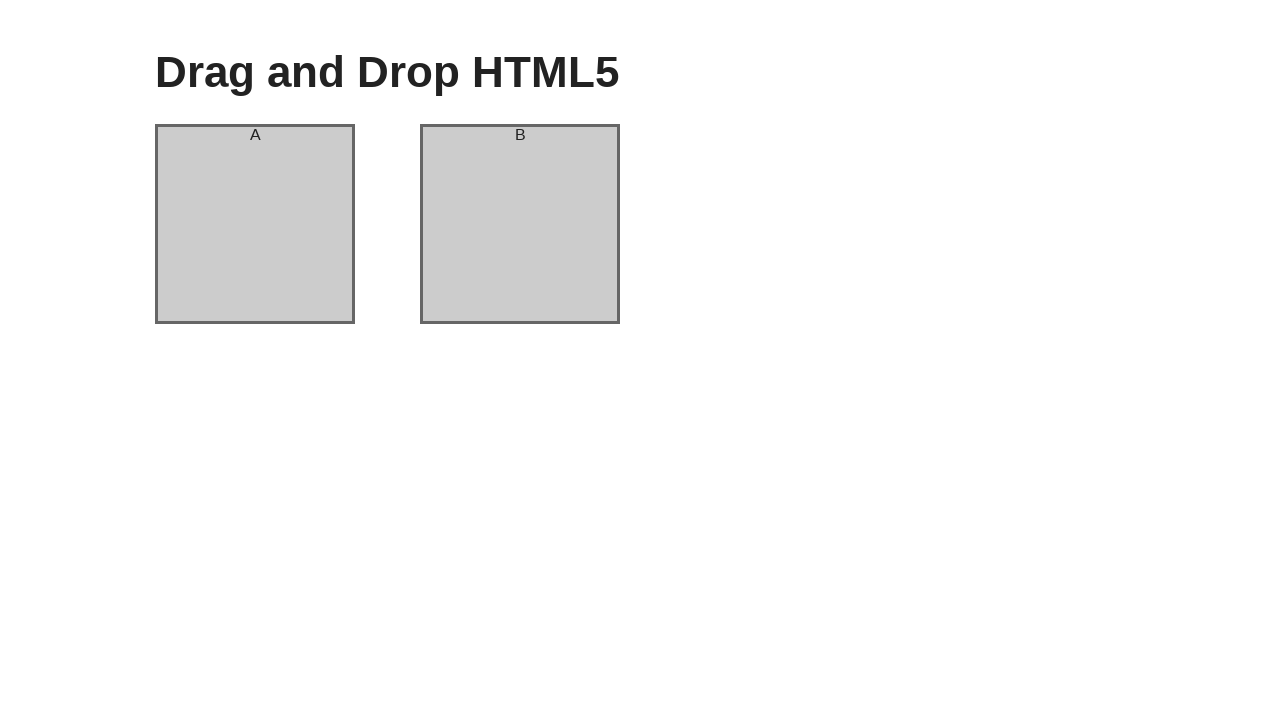

Located column A element for drag-and-drop
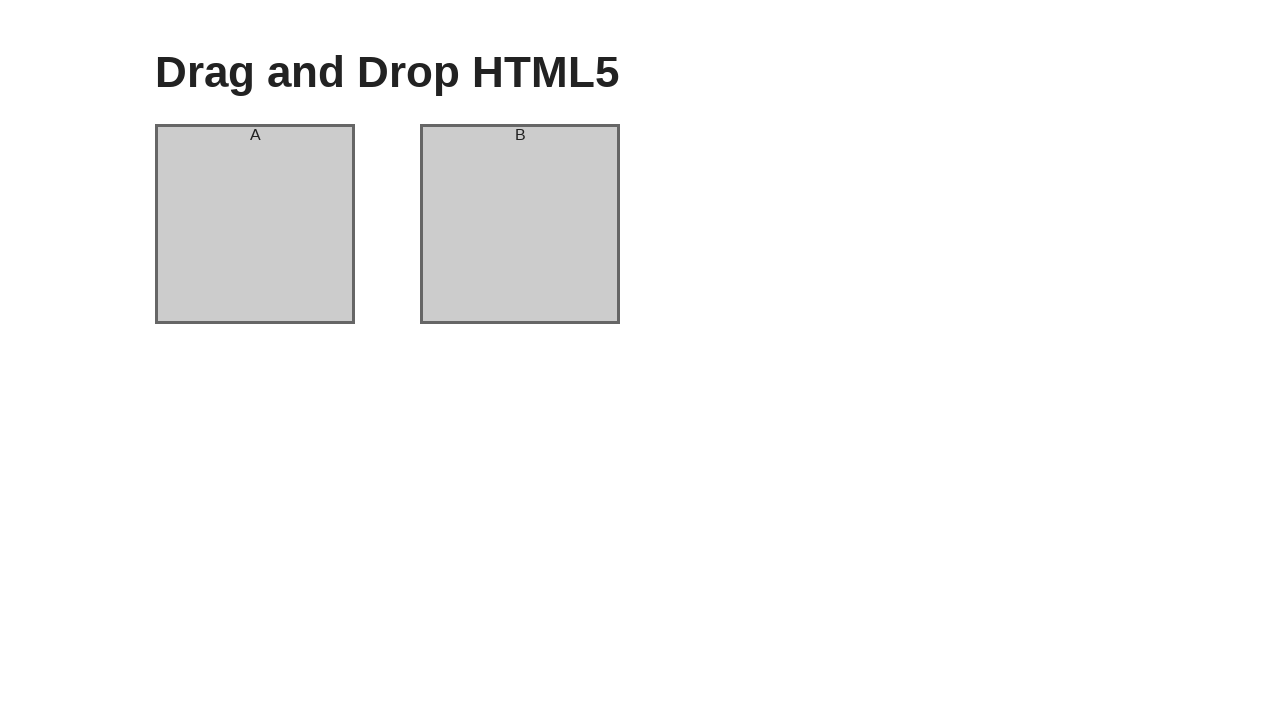

Located column B element as drag-and-drop target
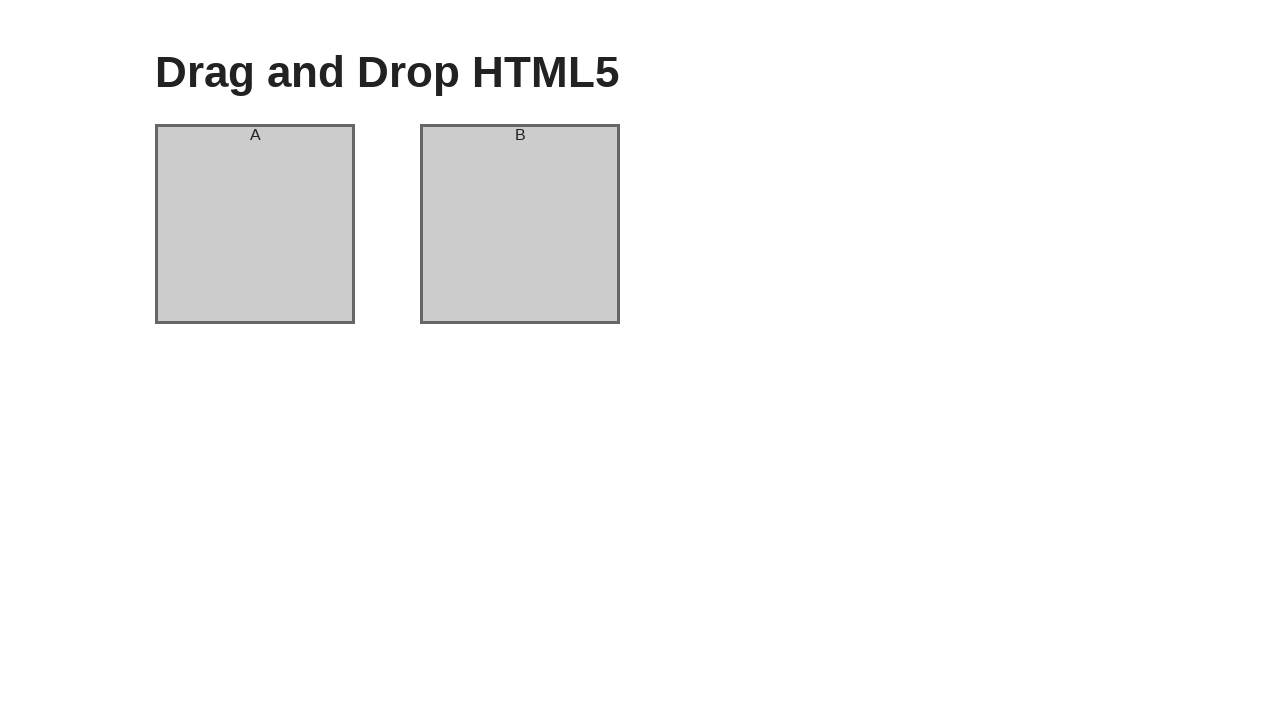

First drag-and-drop: dragged column A to column B at (520, 224)
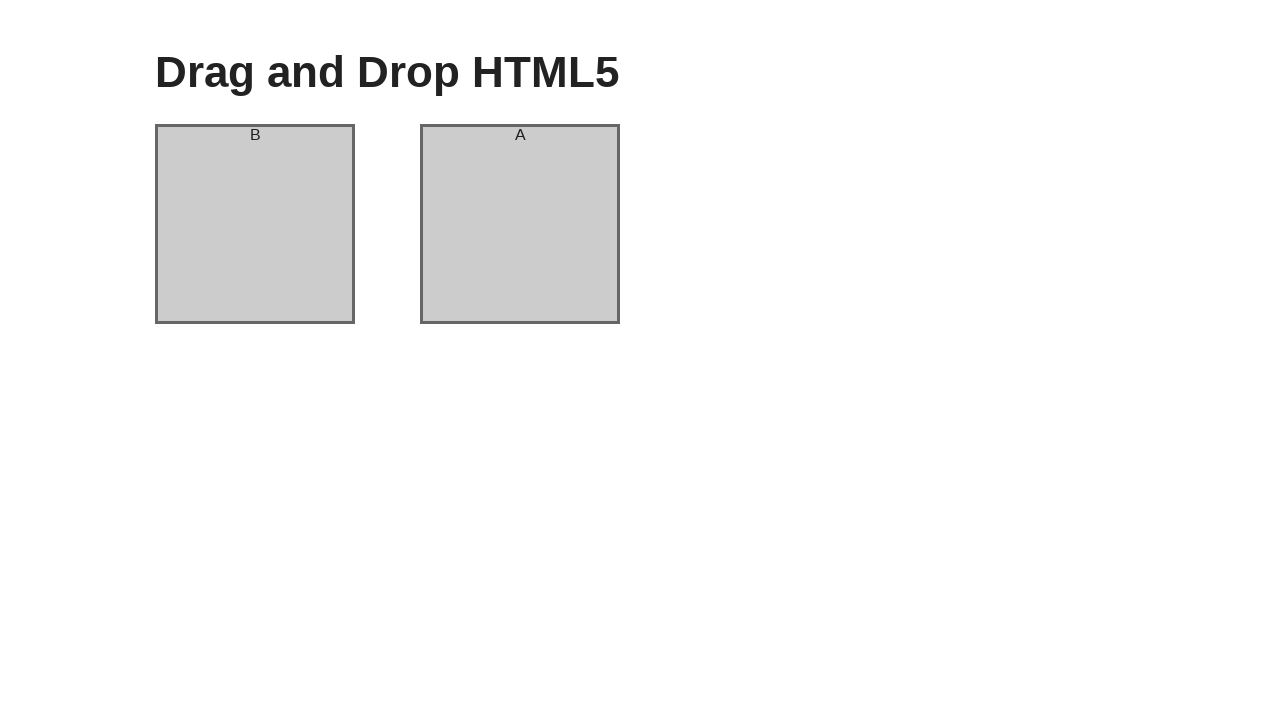

Second drag-and-drop: dragged column A to column B after position swap at (520, 224)
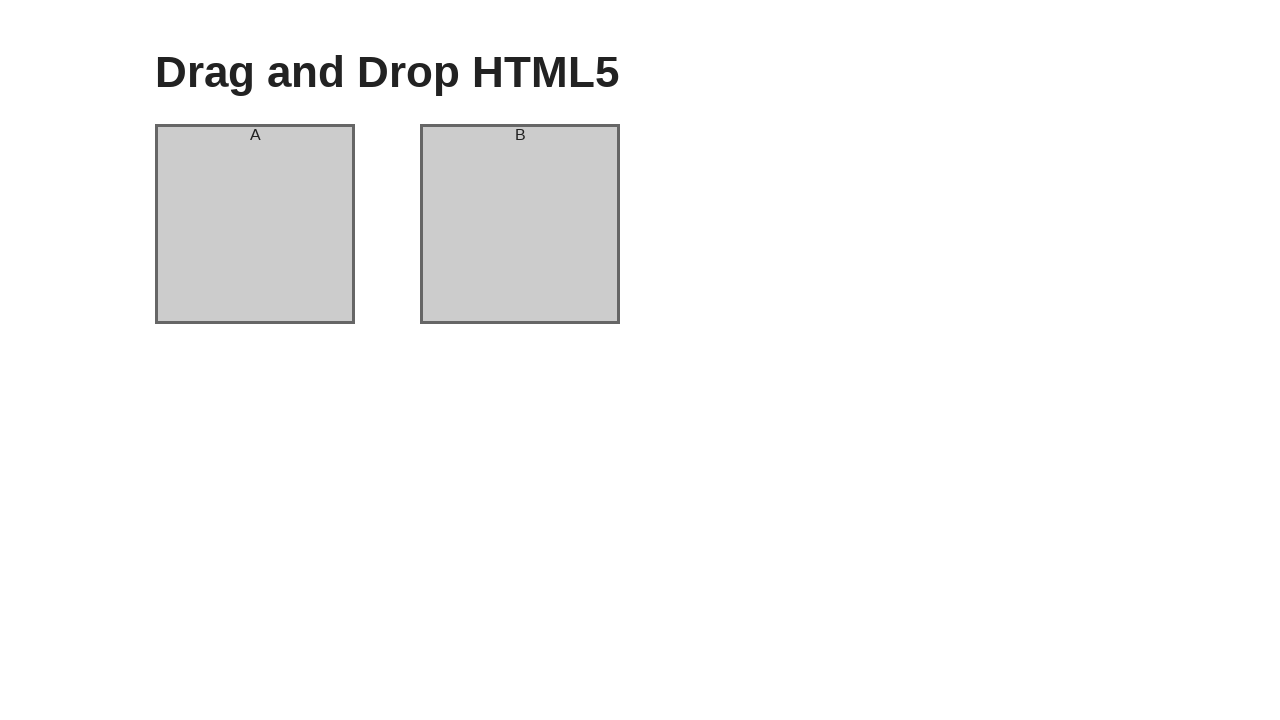

Third drag-and-drop: dragged column A to column B at (520, 224)
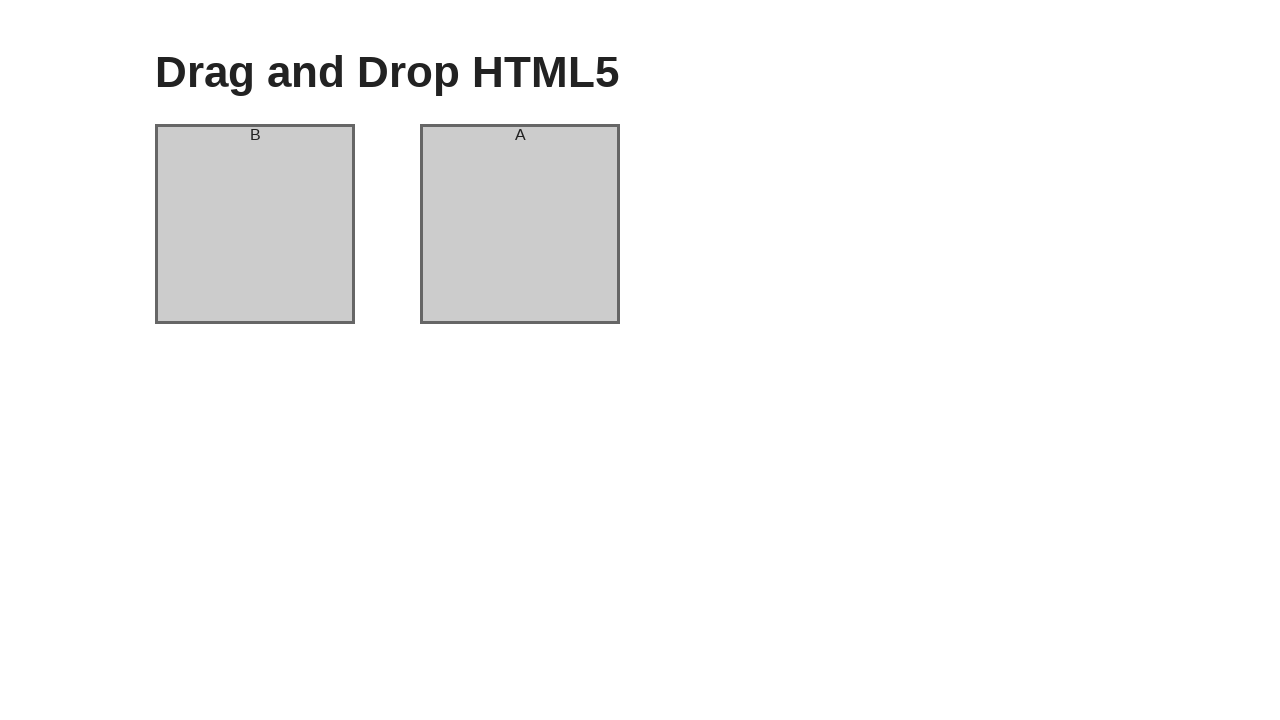

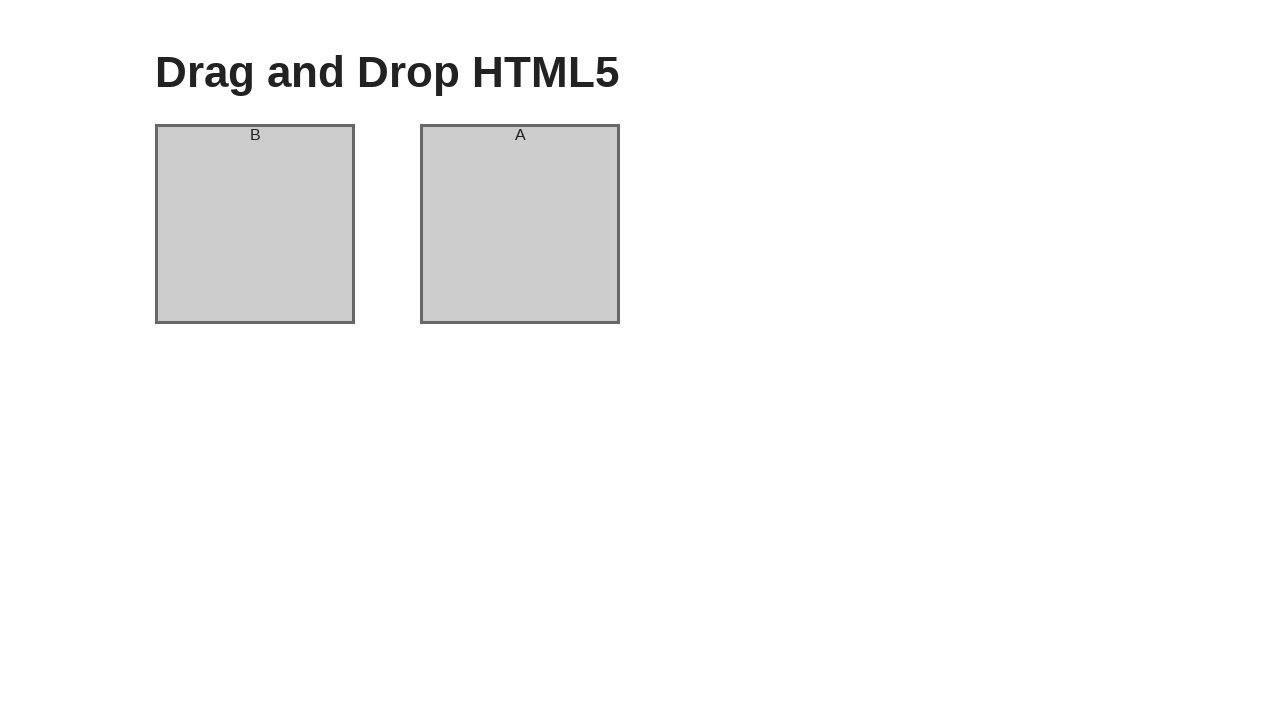